Tests marking all todo items as completed using the toggle-all checkbox

Starting URL: https://demo.playwright.dev/todomvc

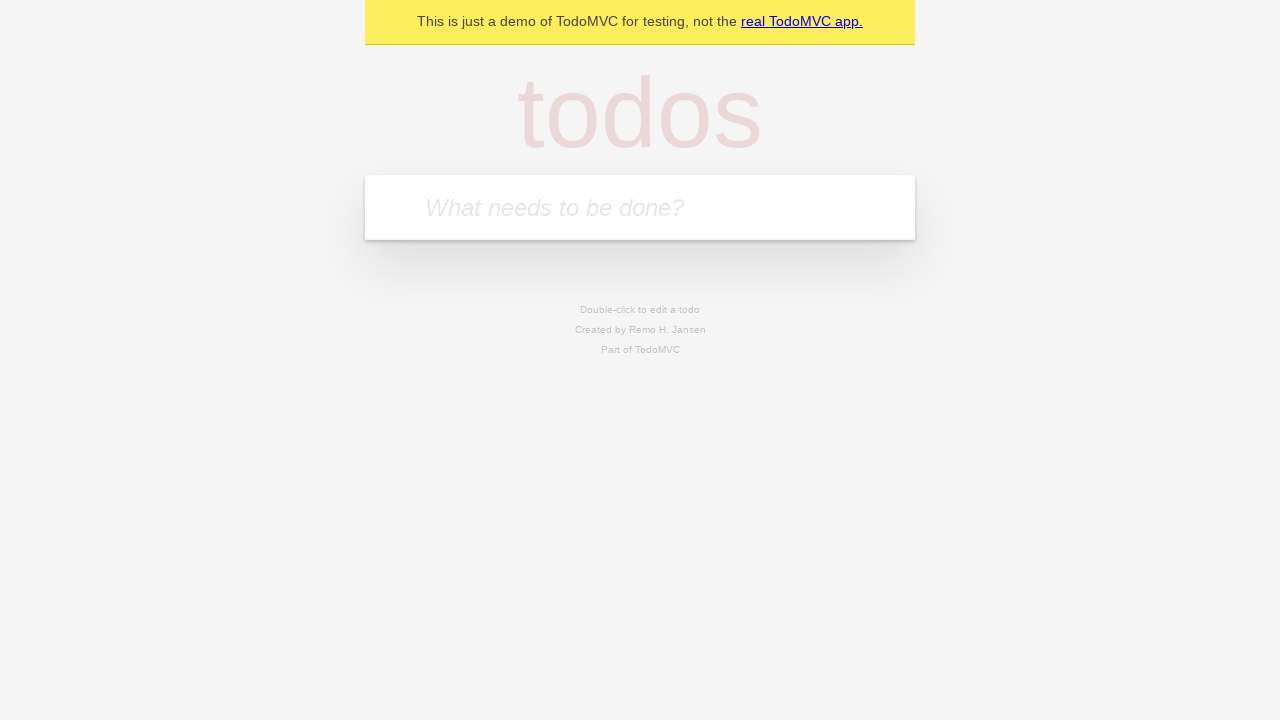

Filled todo input with 'buy some cheese' on internal:attr=[placeholder="What needs to be done?"i]
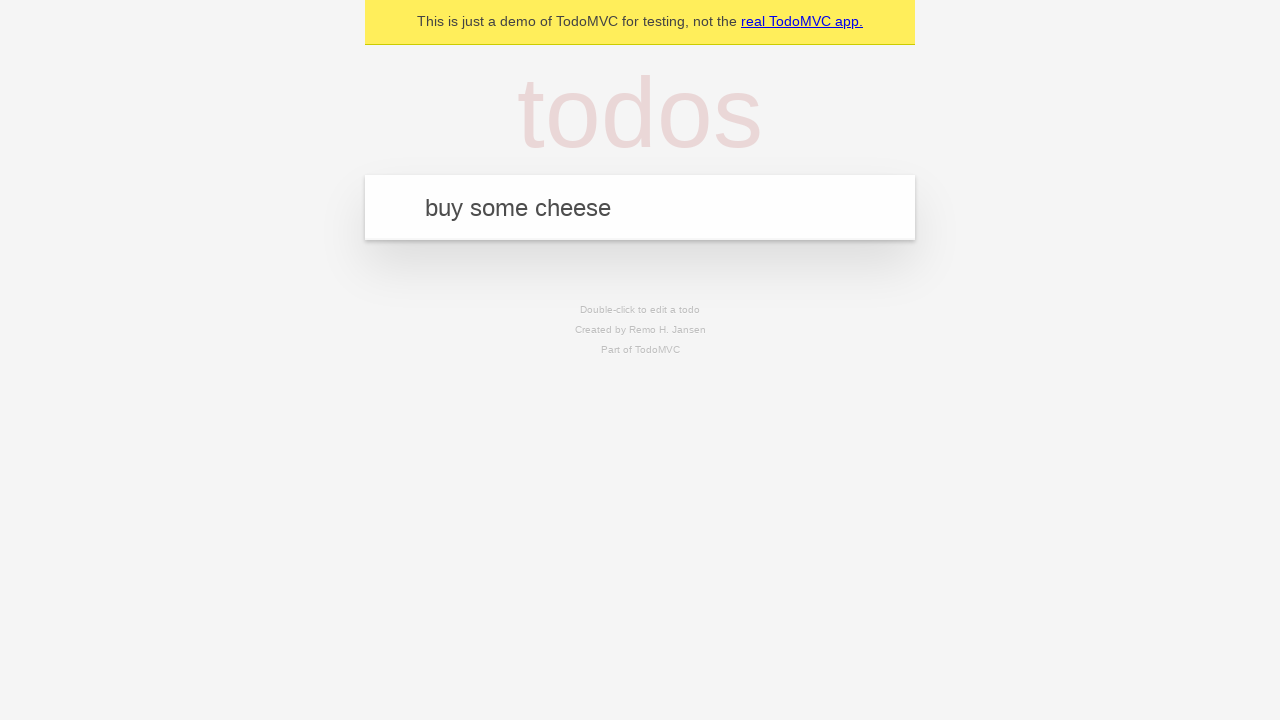

Pressed Enter to add first todo item on internal:attr=[placeholder="What needs to be done?"i]
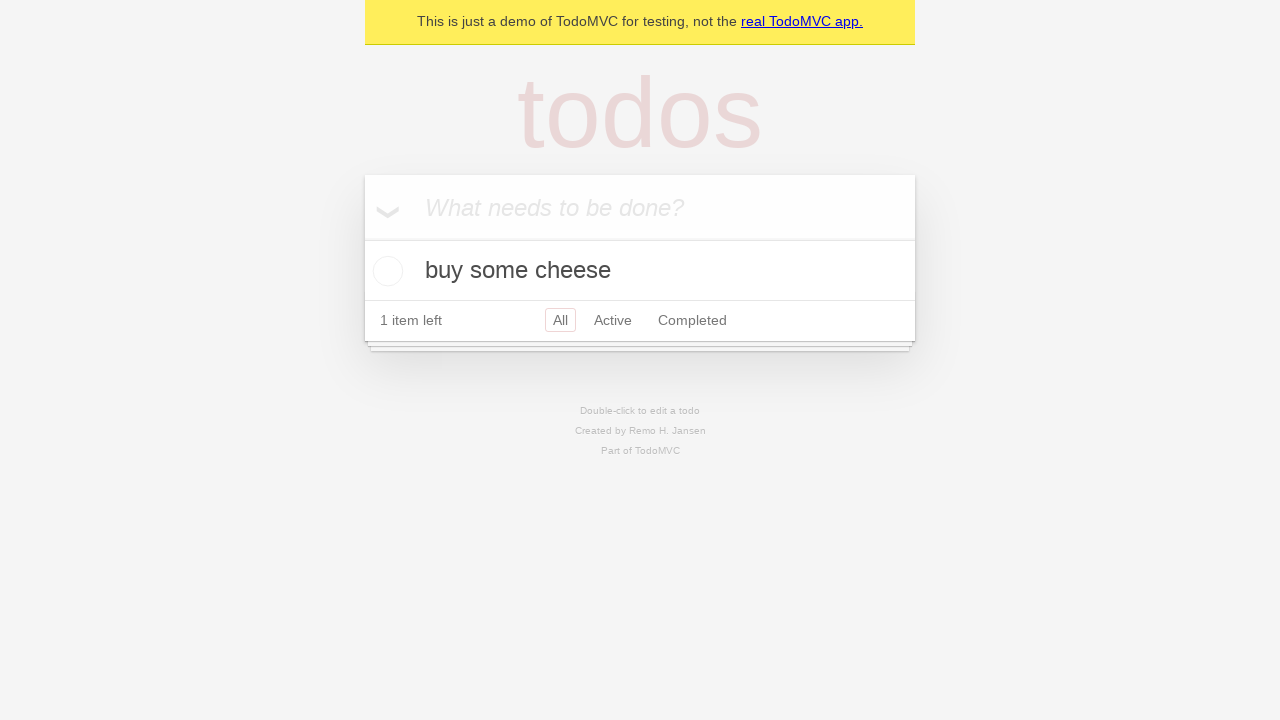

Filled todo input with 'feed the cat' on internal:attr=[placeholder="What needs to be done?"i]
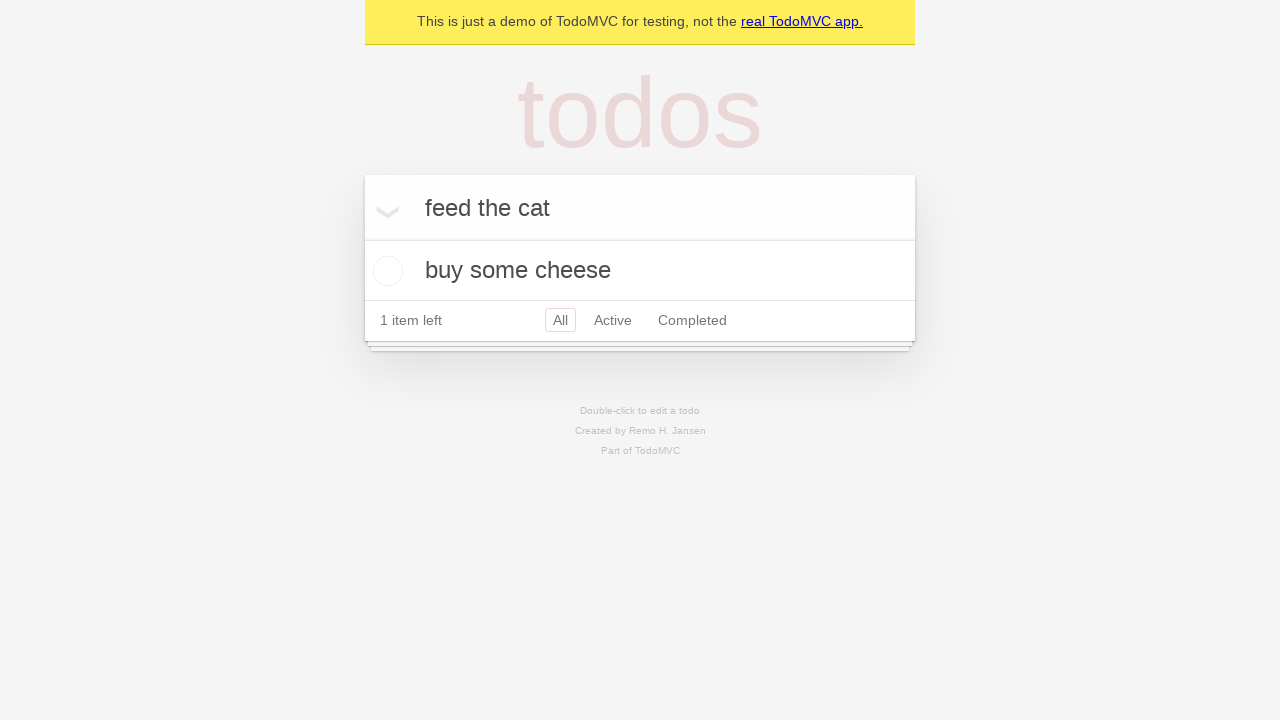

Pressed Enter to add second todo item on internal:attr=[placeholder="What needs to be done?"i]
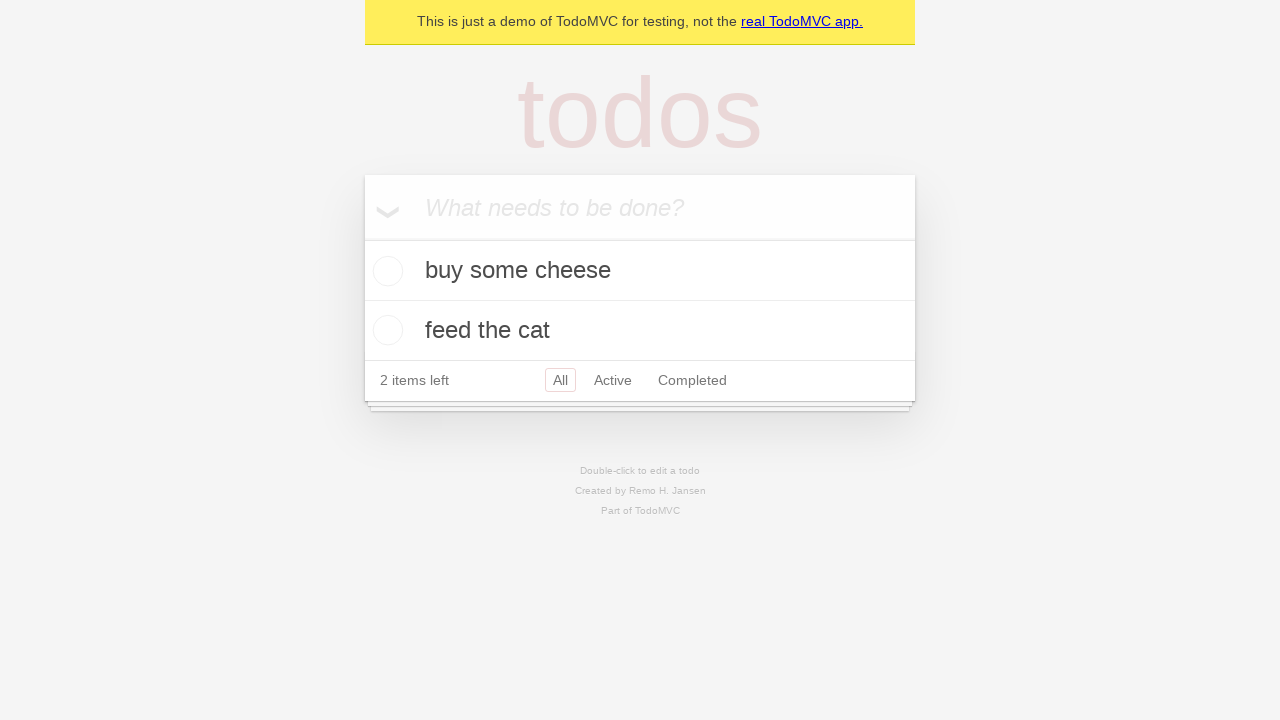

Filled todo input with 'book a doctors appointment' on internal:attr=[placeholder="What needs to be done?"i]
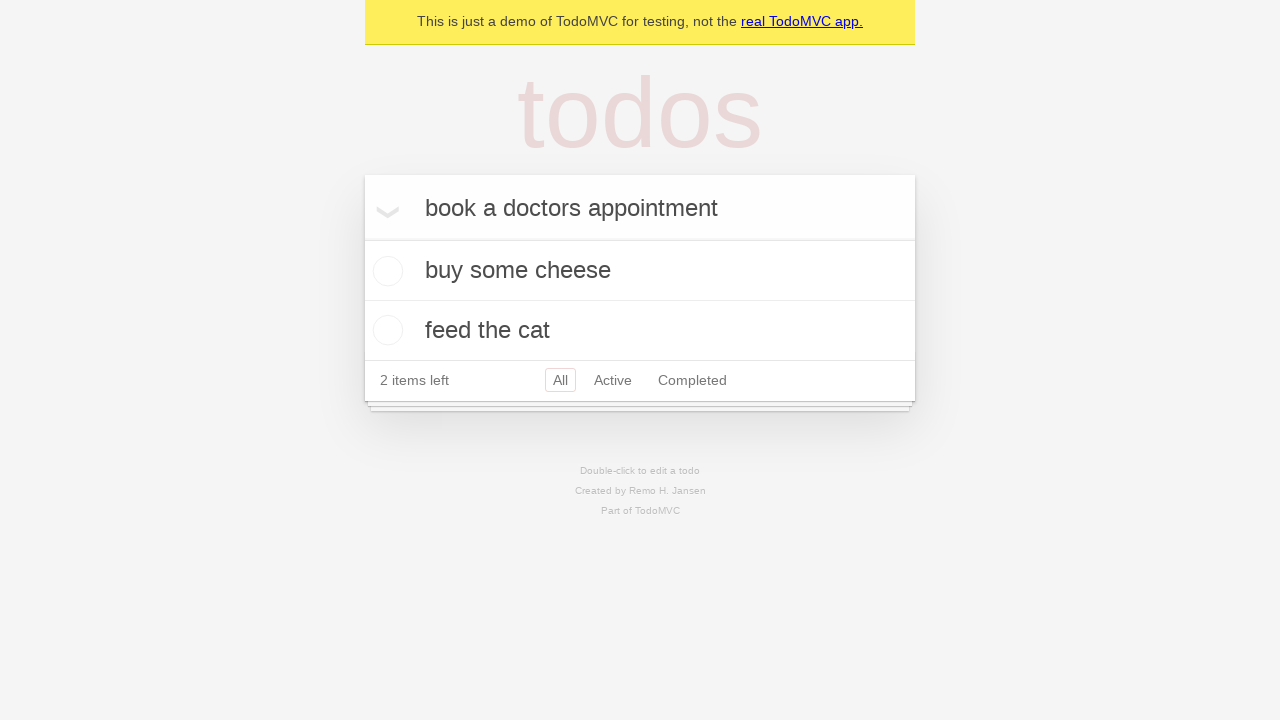

Pressed Enter to add third todo item on internal:attr=[placeholder="What needs to be done?"i]
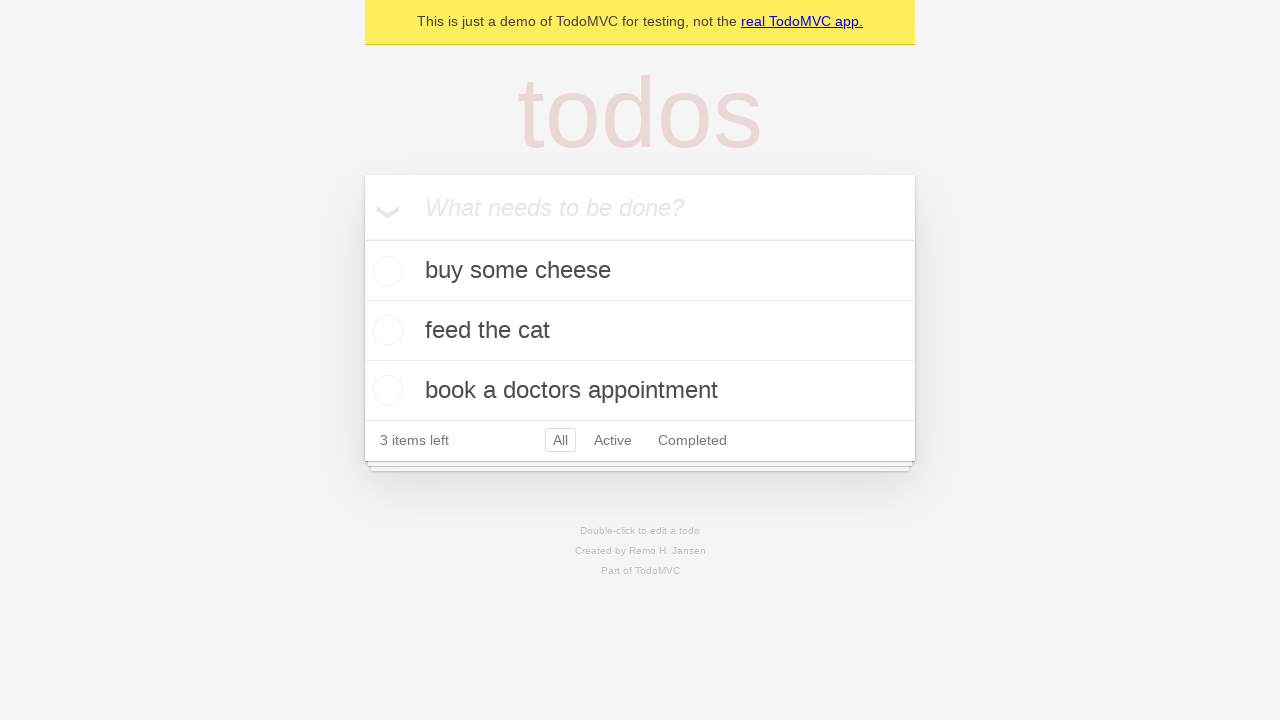

Clicked toggle-all checkbox to mark all items as completed at (362, 238) on internal:label="Mark all as complete"i
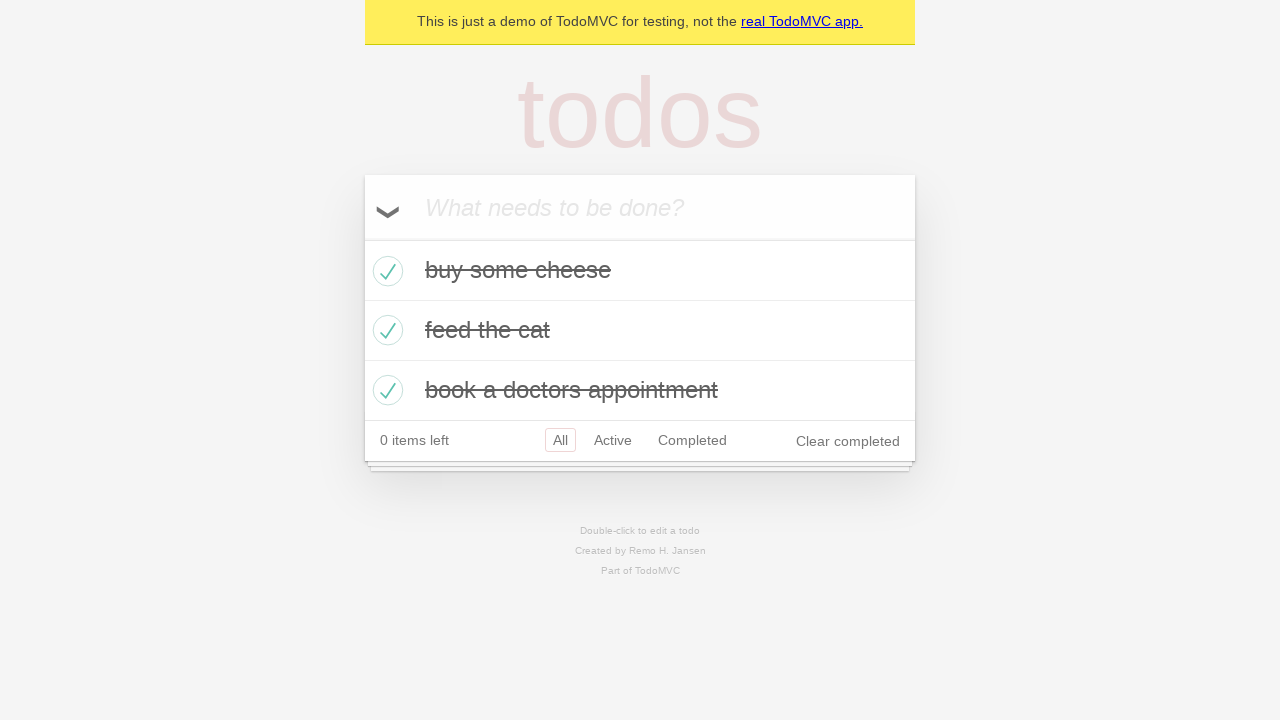

Verified all todo items marked as completed
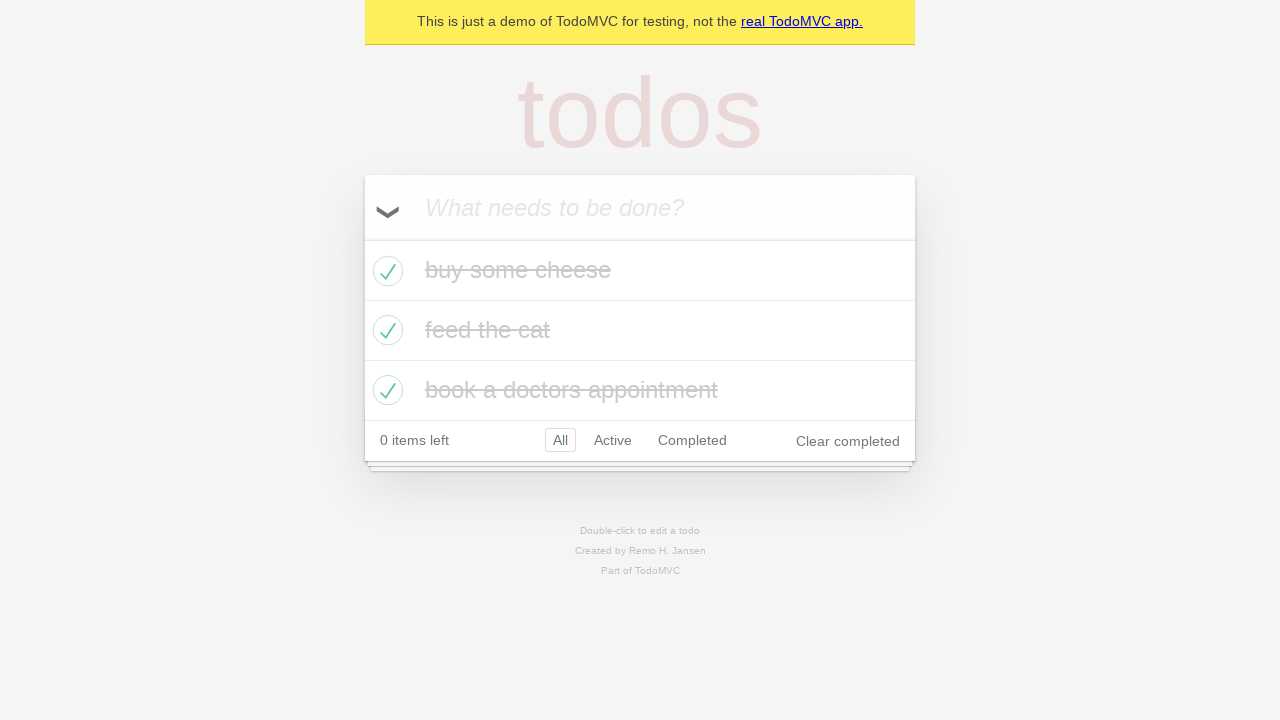

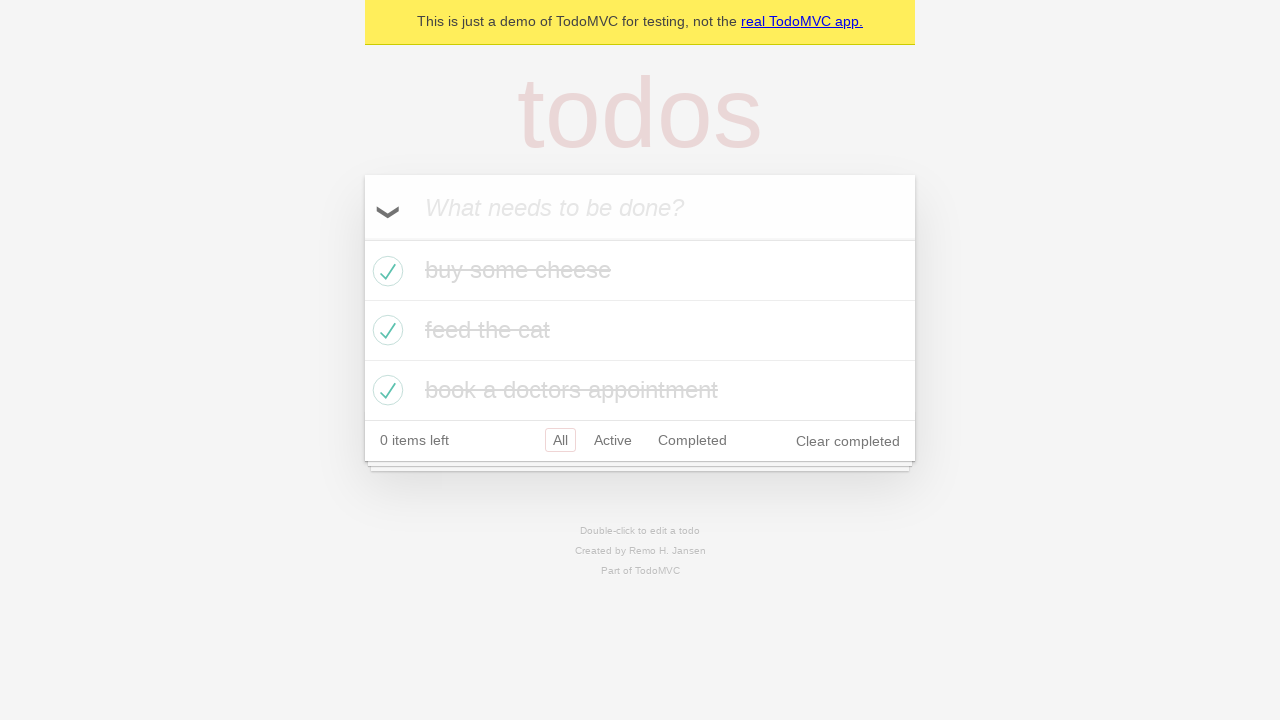